Tests that todo data persists across page reloads

Starting URL: https://demo.playwright.dev/todomvc

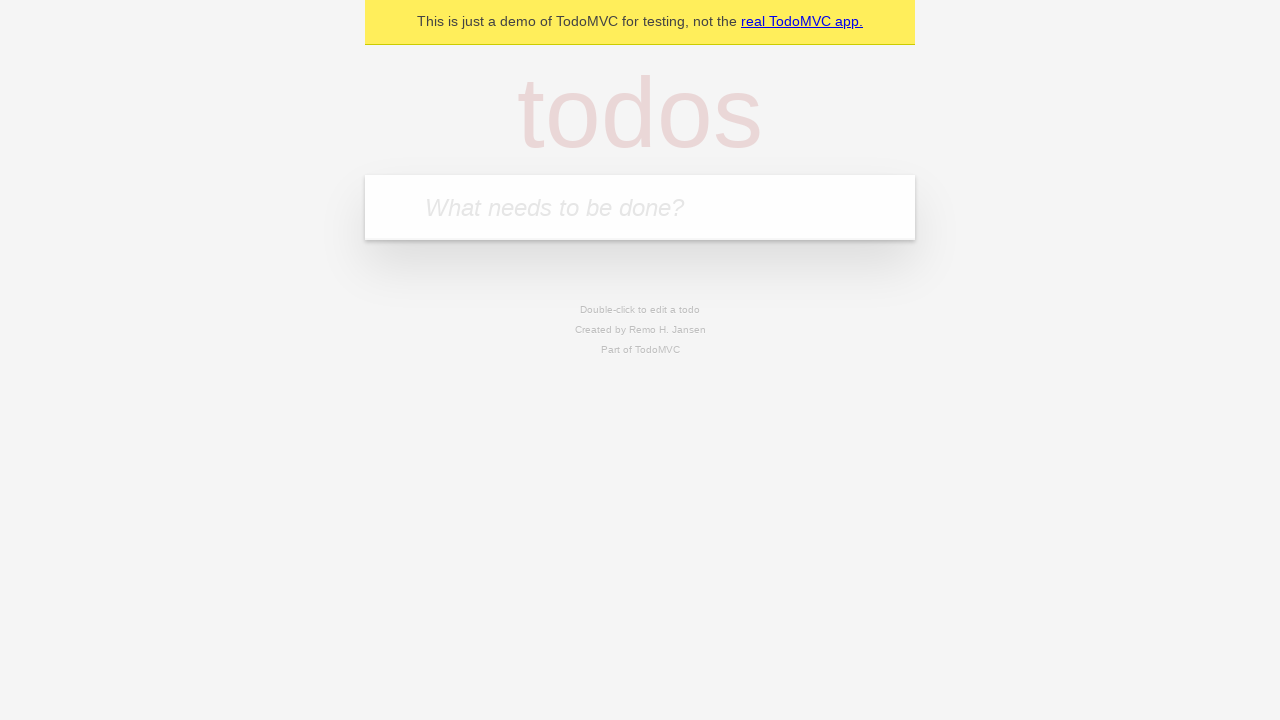

Filled todo input with 'buy some cheese' on internal:attr=[placeholder="What needs to be done?"i]
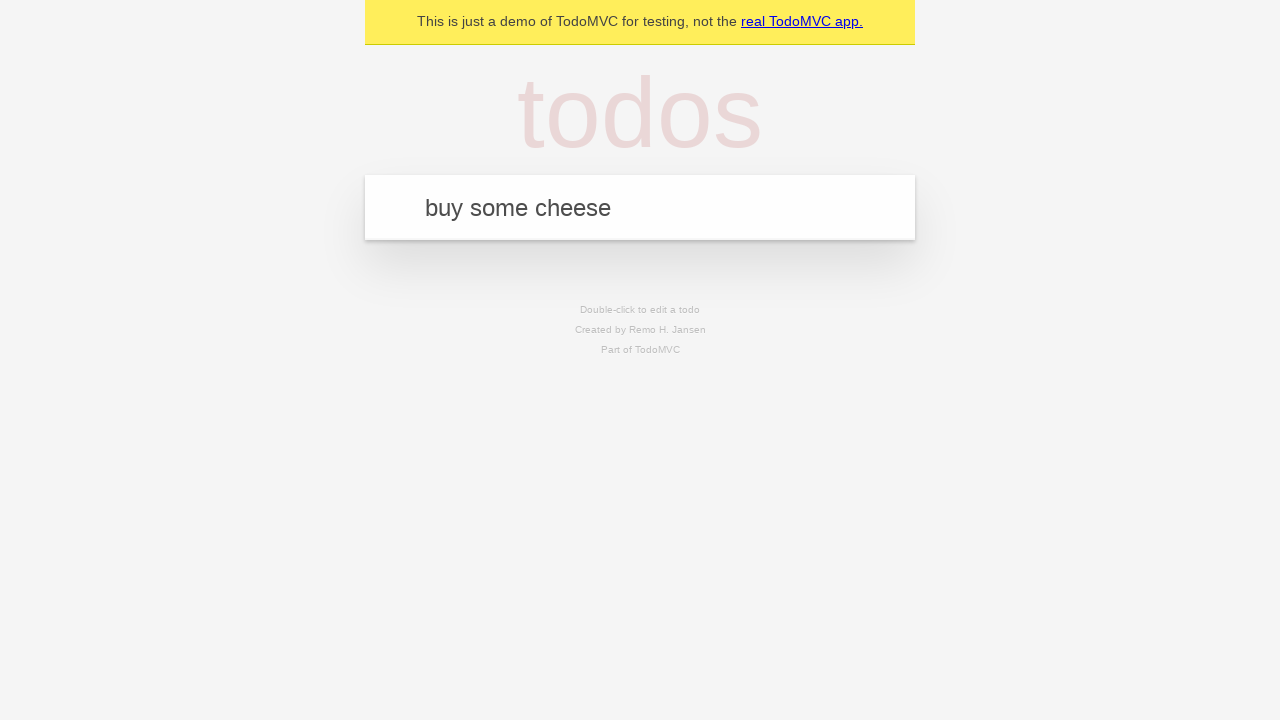

Pressed Enter to create first todo on internal:attr=[placeholder="What needs to be done?"i]
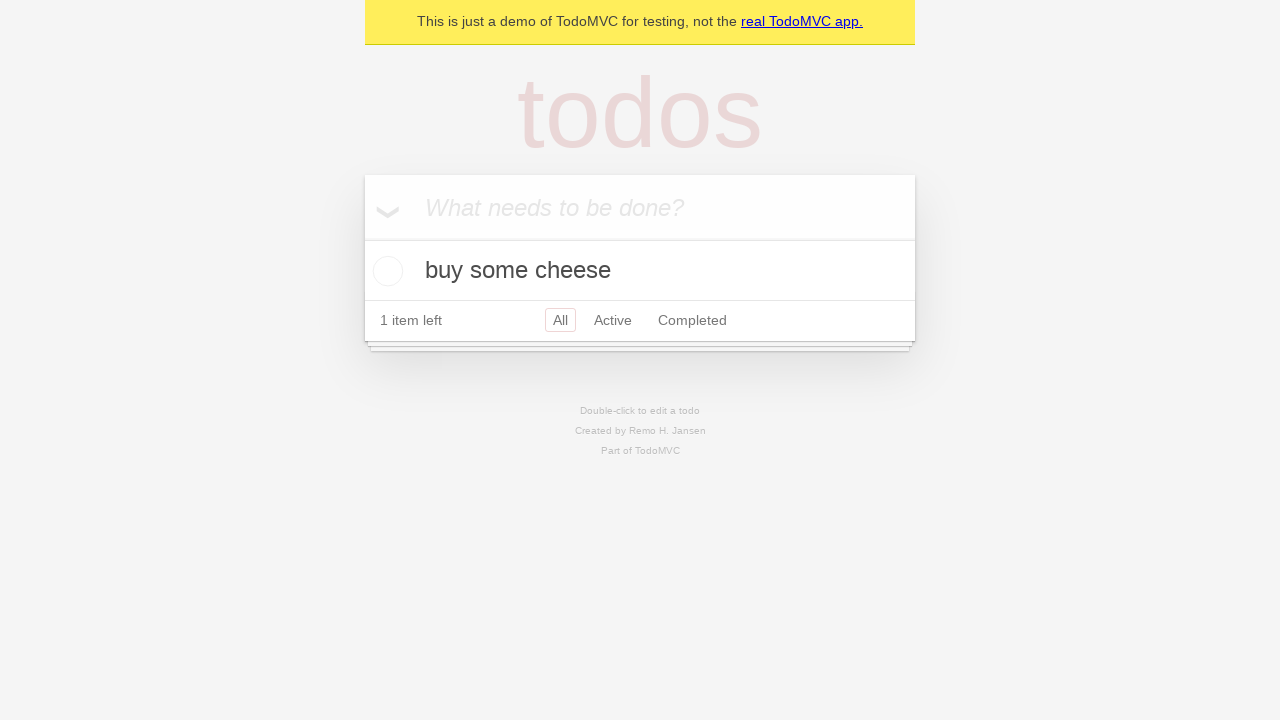

Filled todo input with 'feed the cat' on internal:attr=[placeholder="What needs to be done?"i]
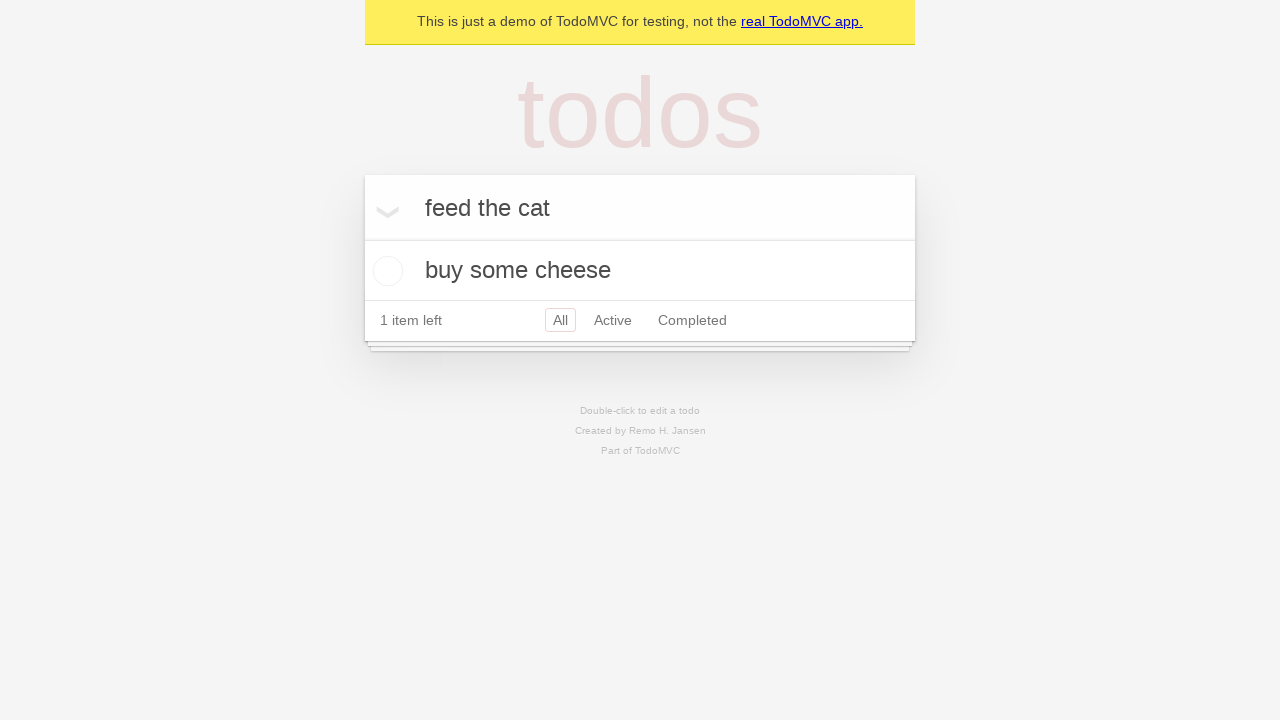

Pressed Enter to create second todo on internal:attr=[placeholder="What needs to be done?"i]
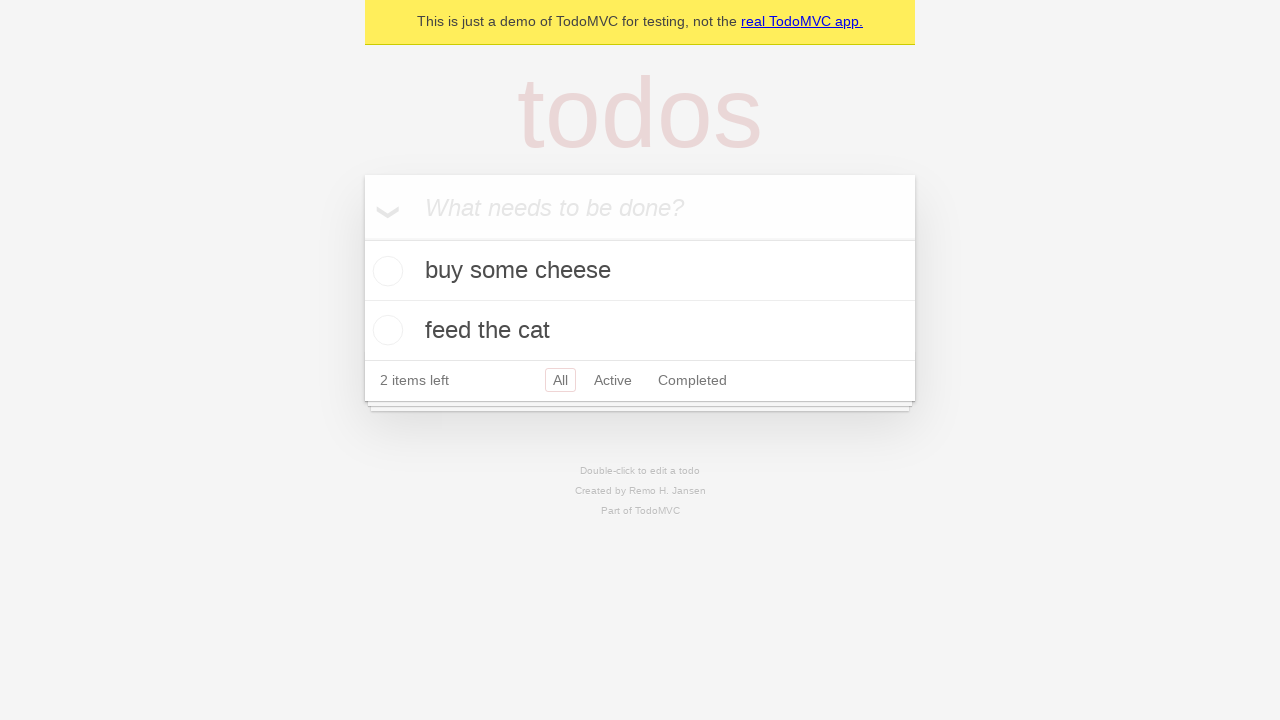

Checked the first todo item at (385, 271) on [data-testid='todo-item'] >> nth=0 >> internal:role=checkbox
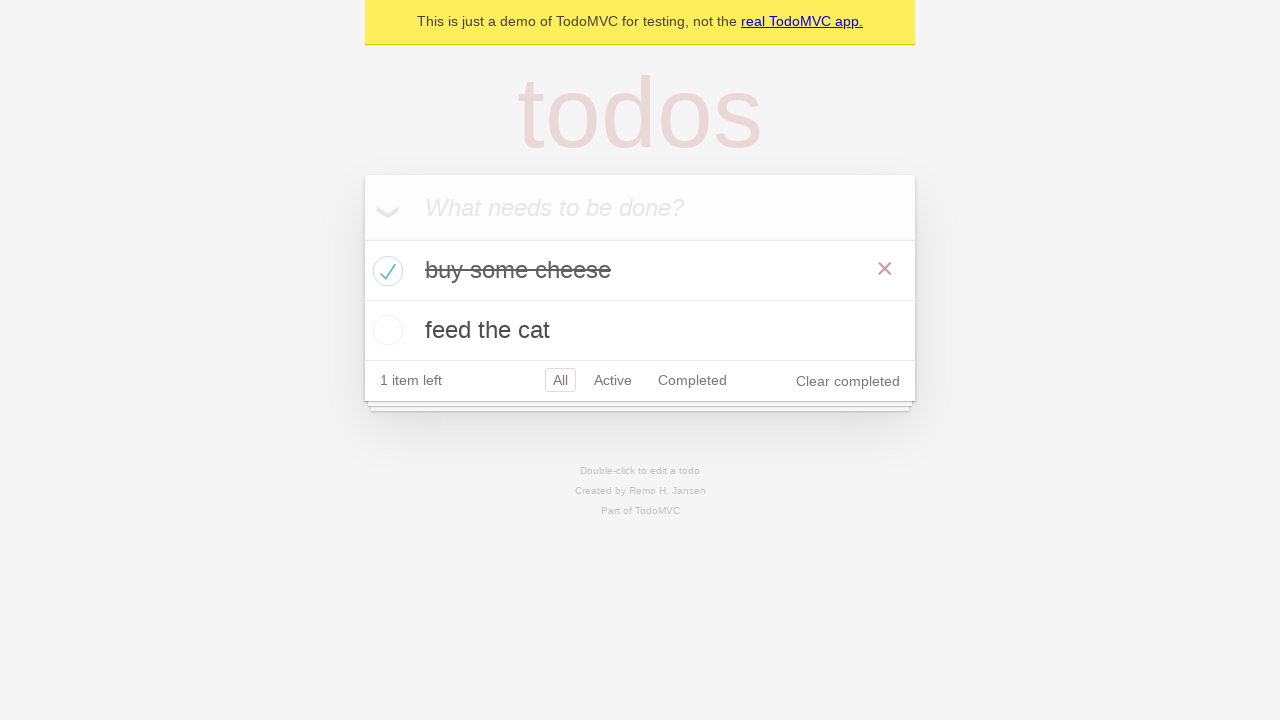

Reloaded the page to test data persistence
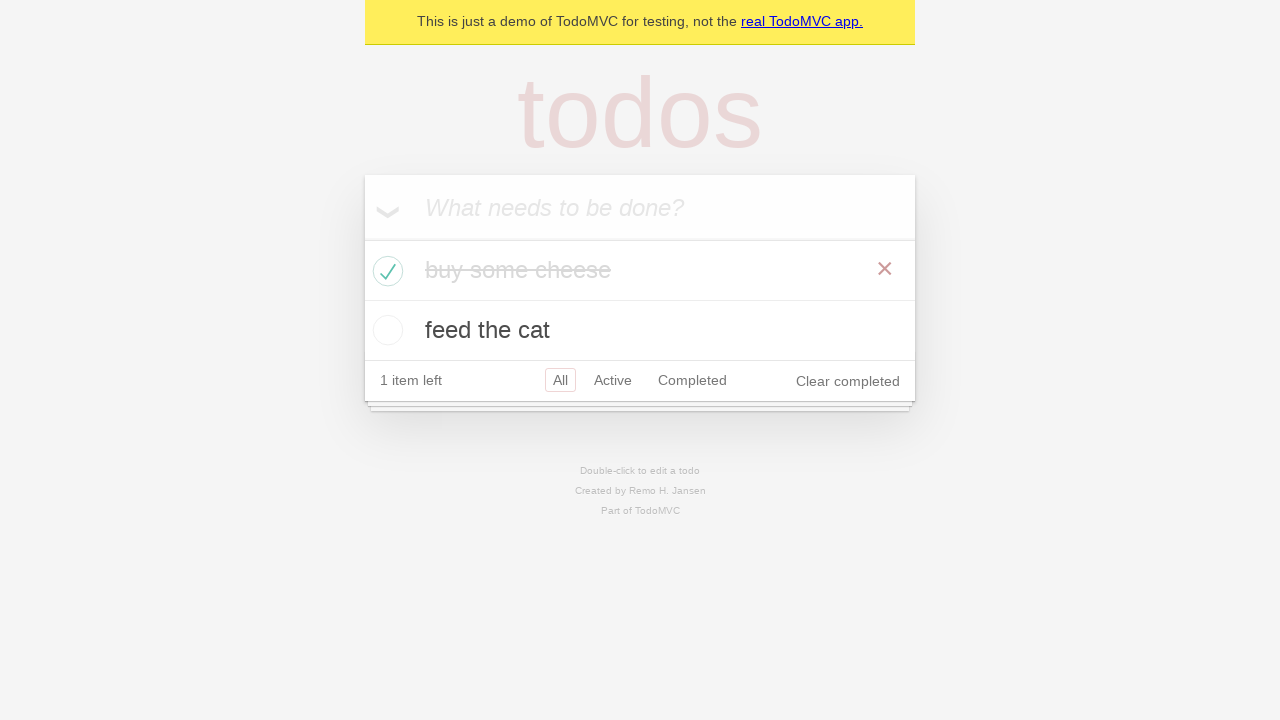

Todo items loaded after page reload, confirming data persistence
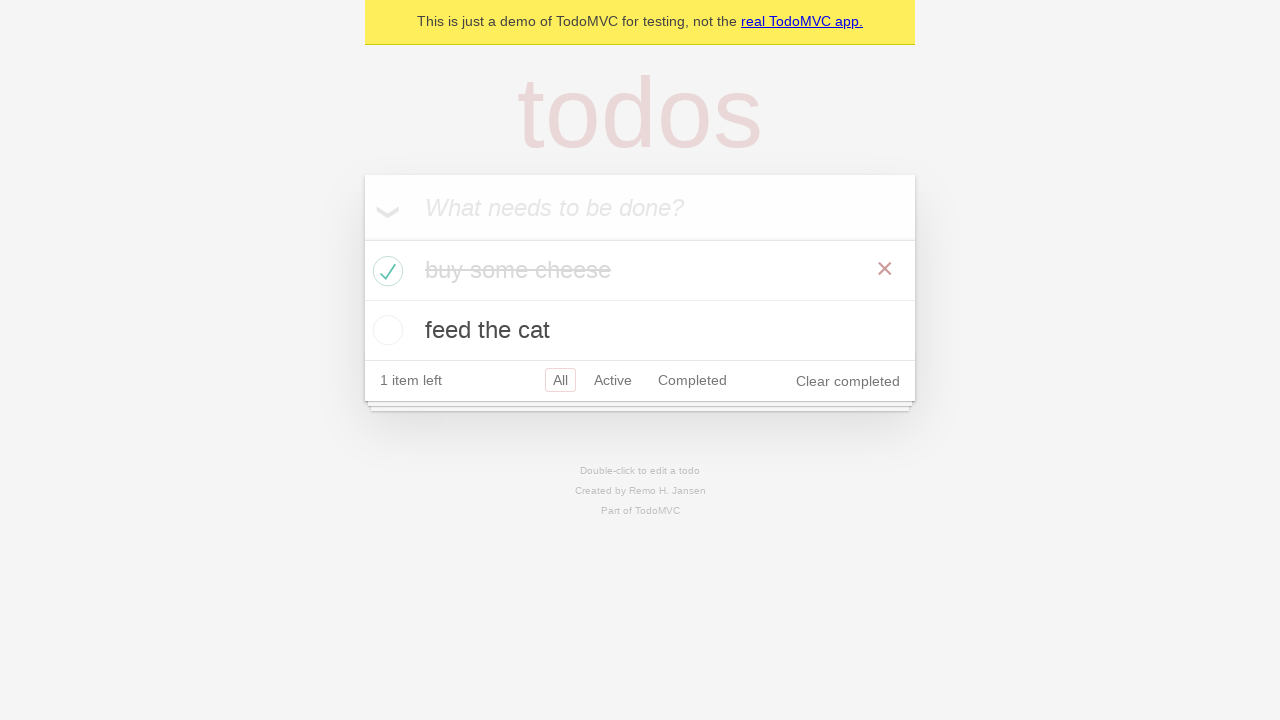

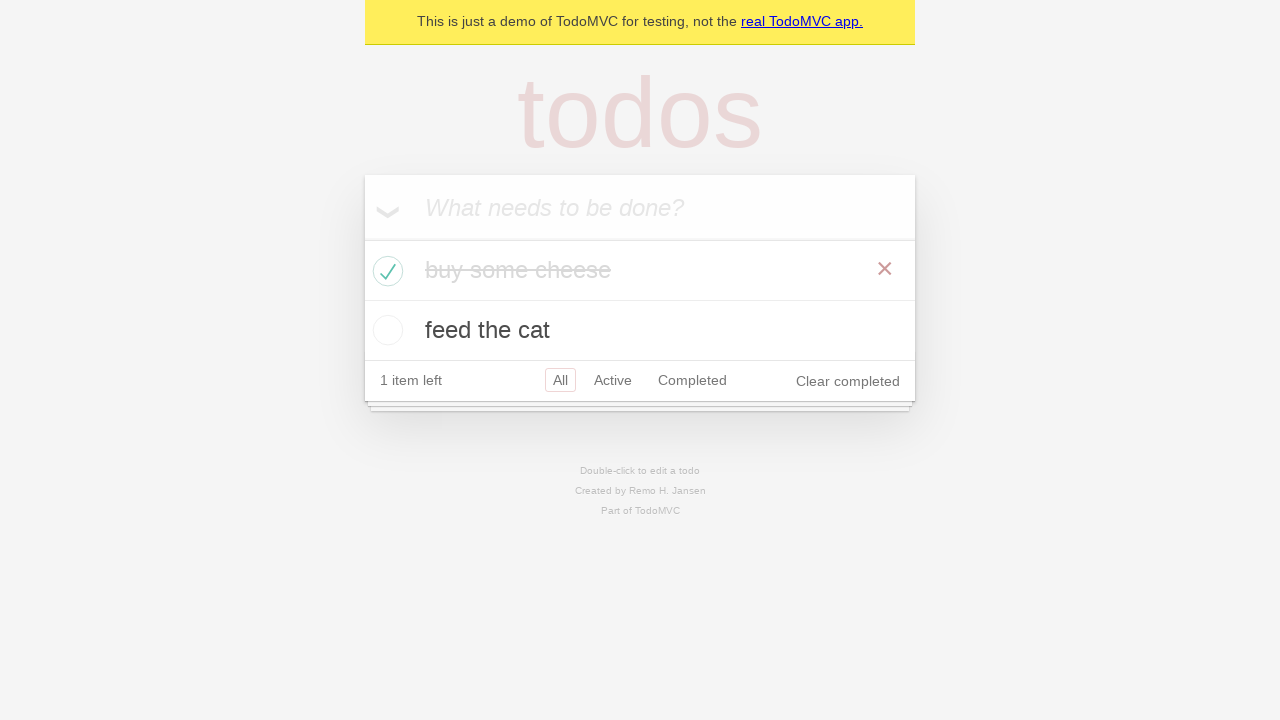